Tests clicking the Volvo option in the standard multi-select element

Starting URL: https://demoqa.com/select-menu

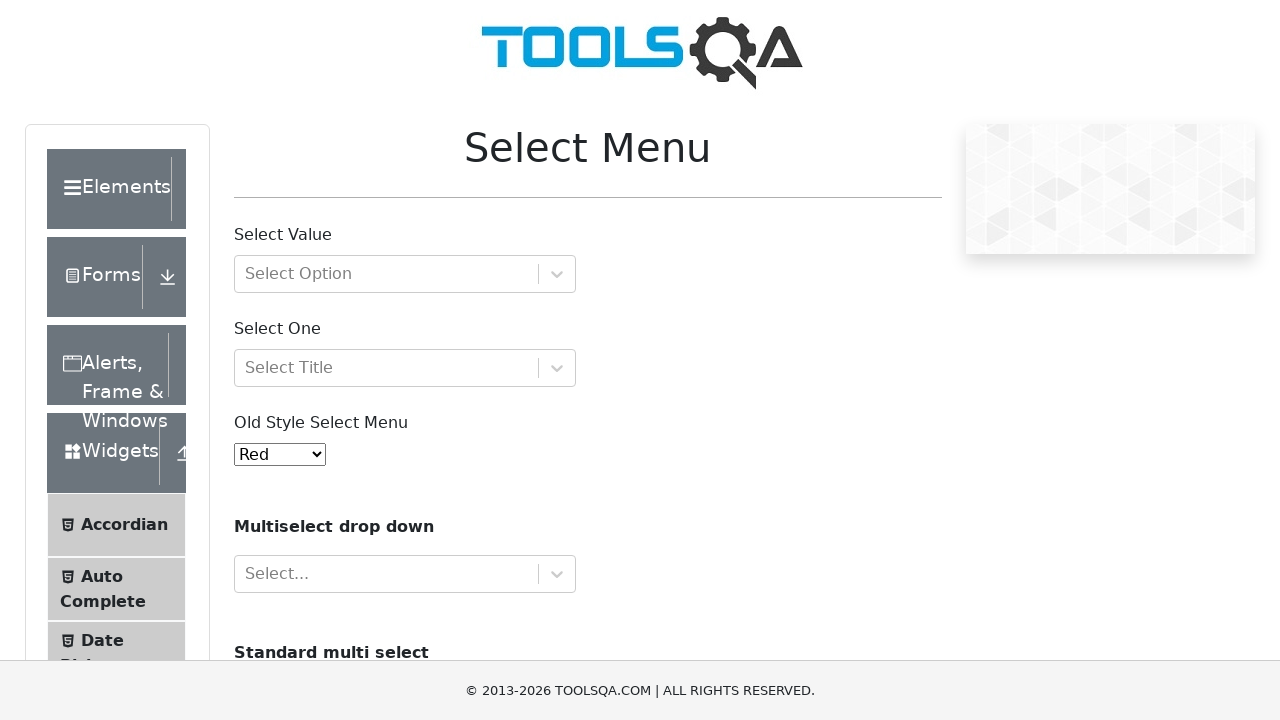

Navigated to select menu demo page
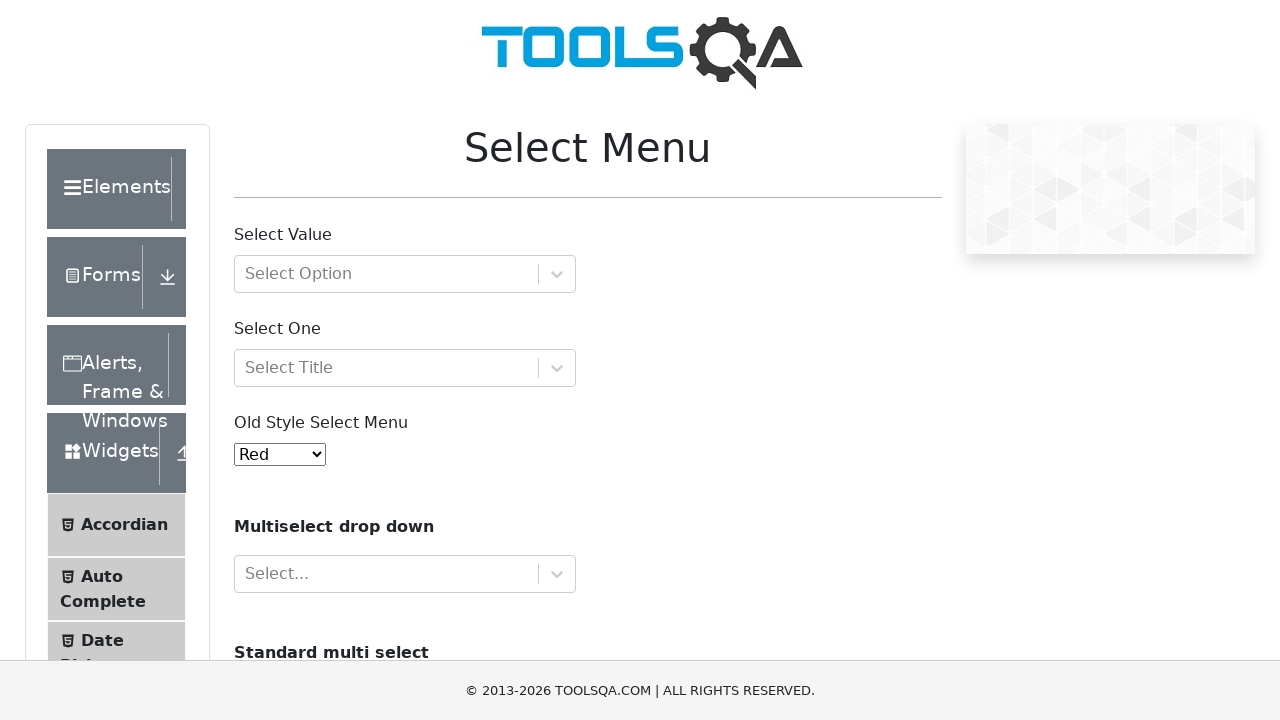

Clicked Volvo option in standard multi-select element at (258, 360) on xpath=//*[@id='cars']/option[1]
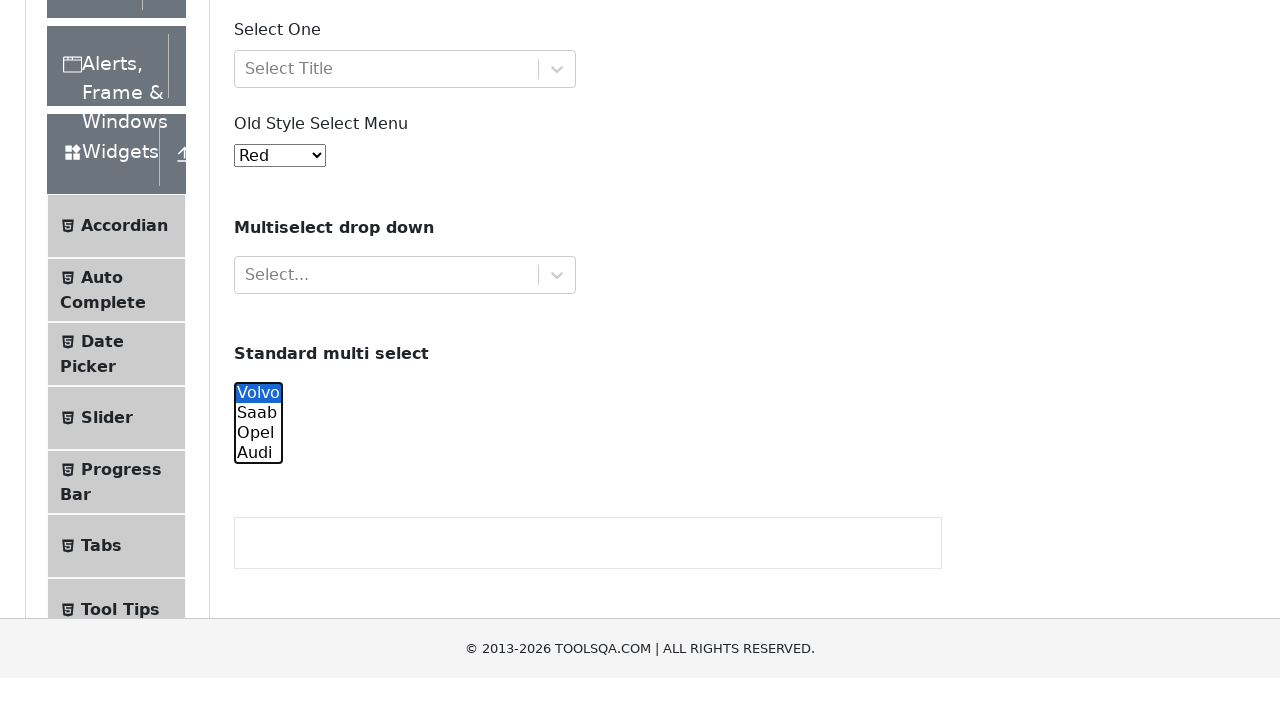

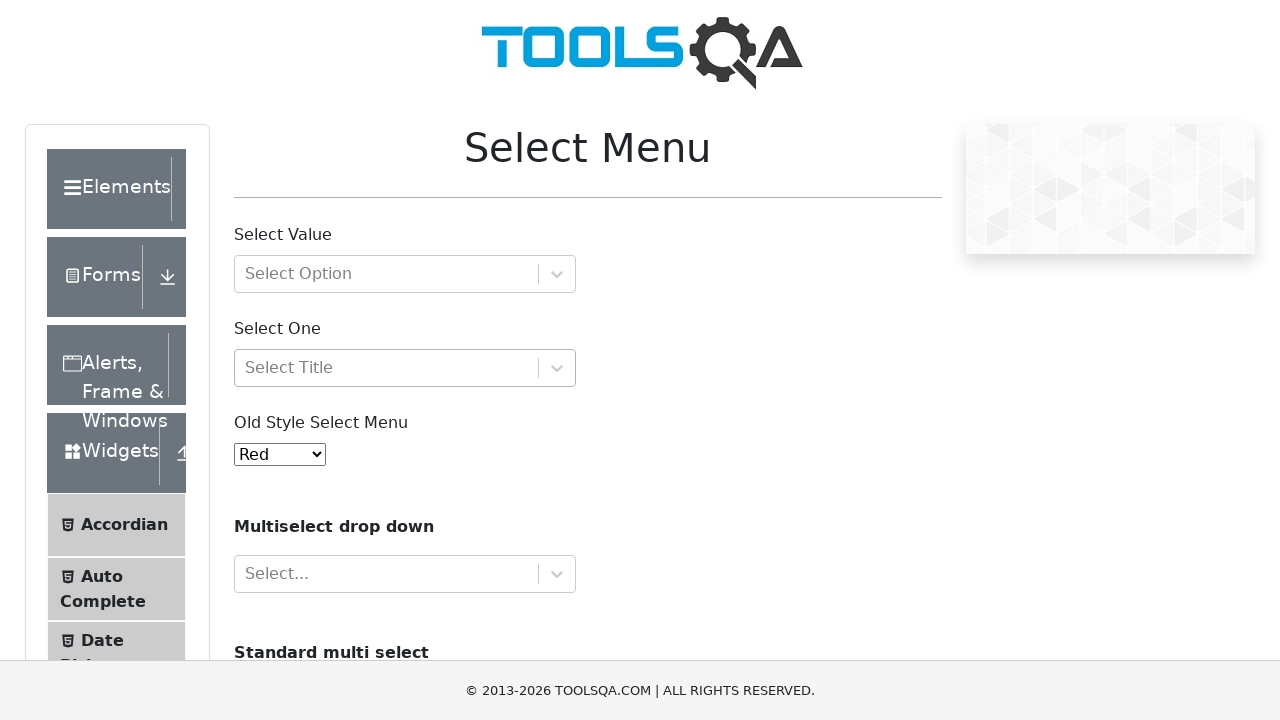